Tests multi-tab functionality by opening footer links in new tabs and switching between them

Starting URL: https://rahulshettyacademy.com/AutomationPractice/

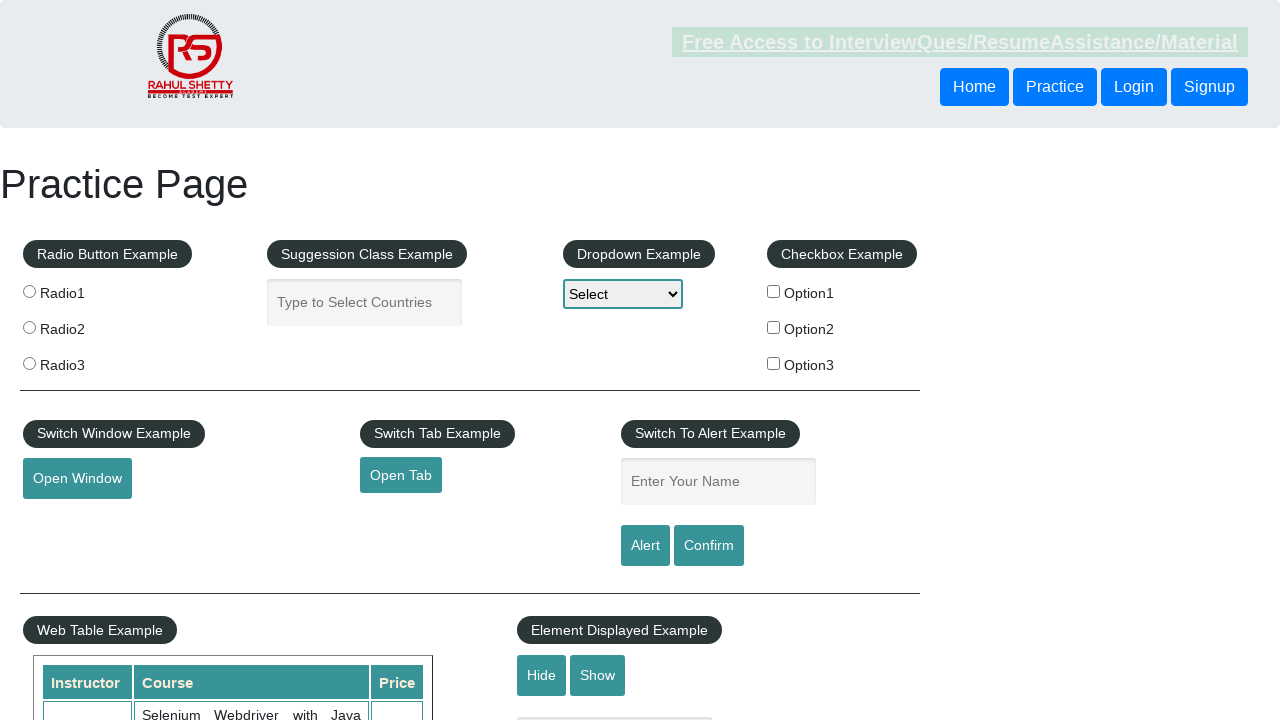

Located footer section with ID 'gf-BIG'
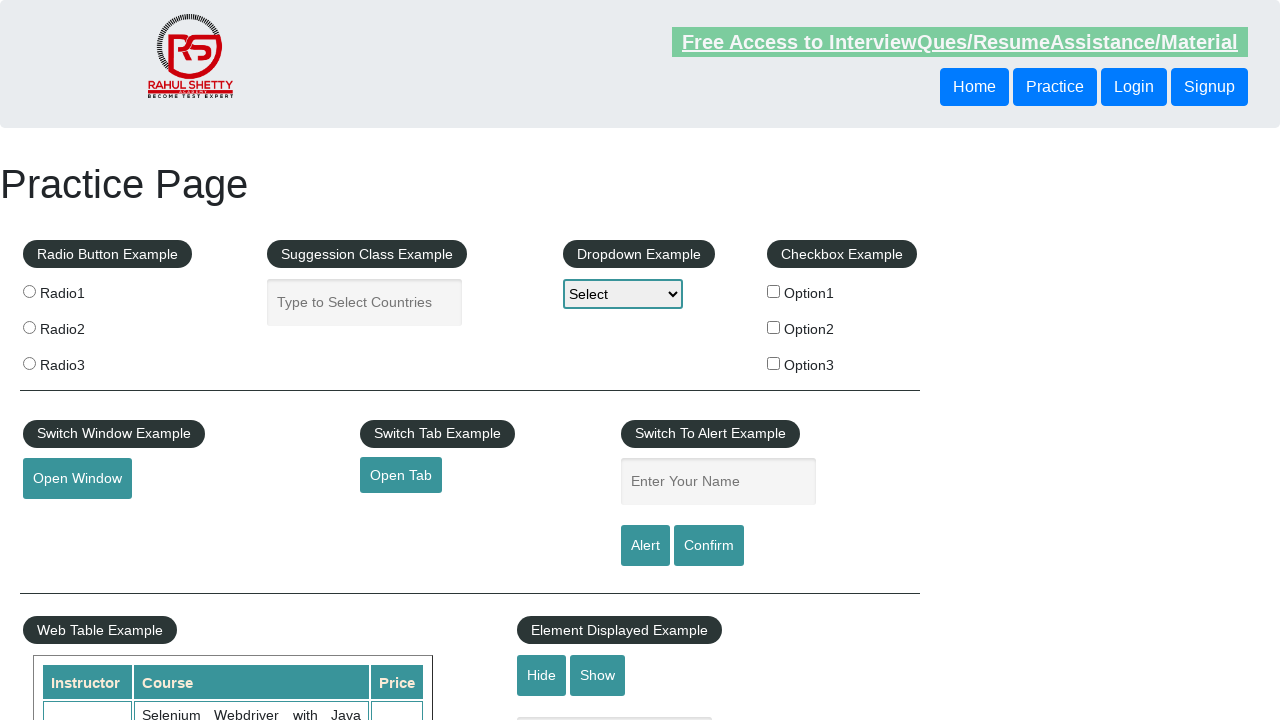

Located first column in footer table
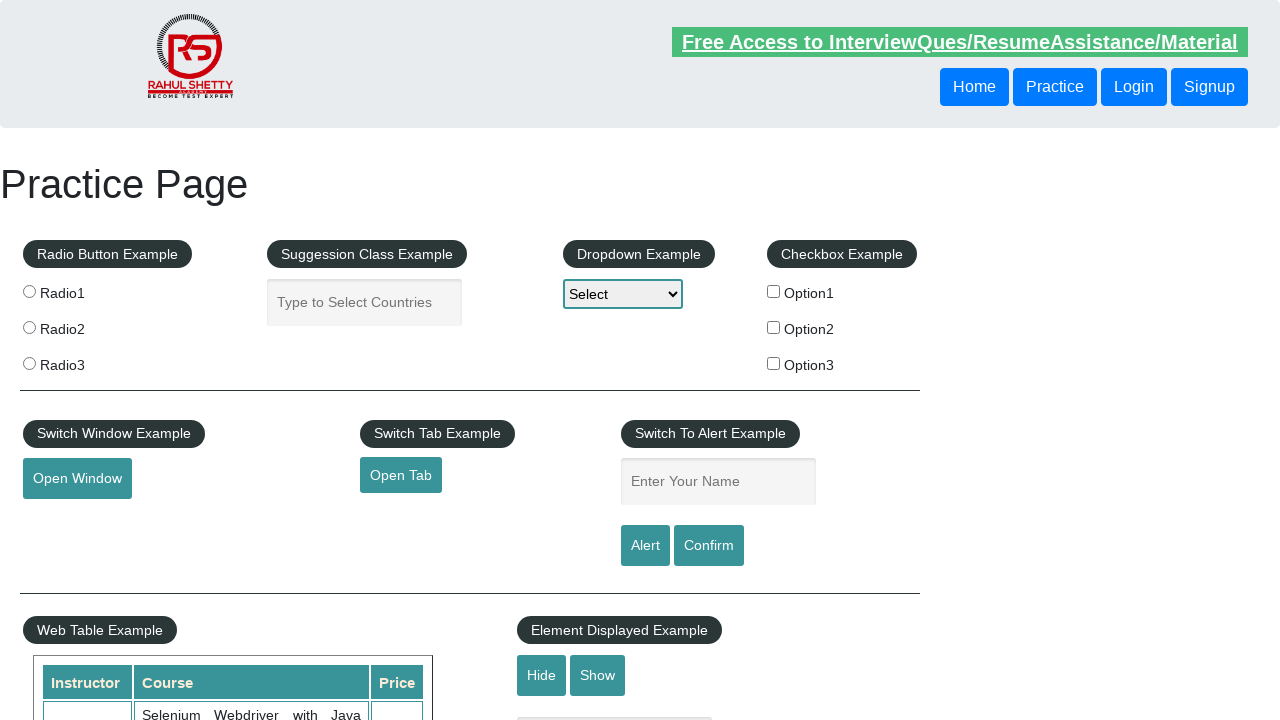

Retrieved 0 links from first footer column
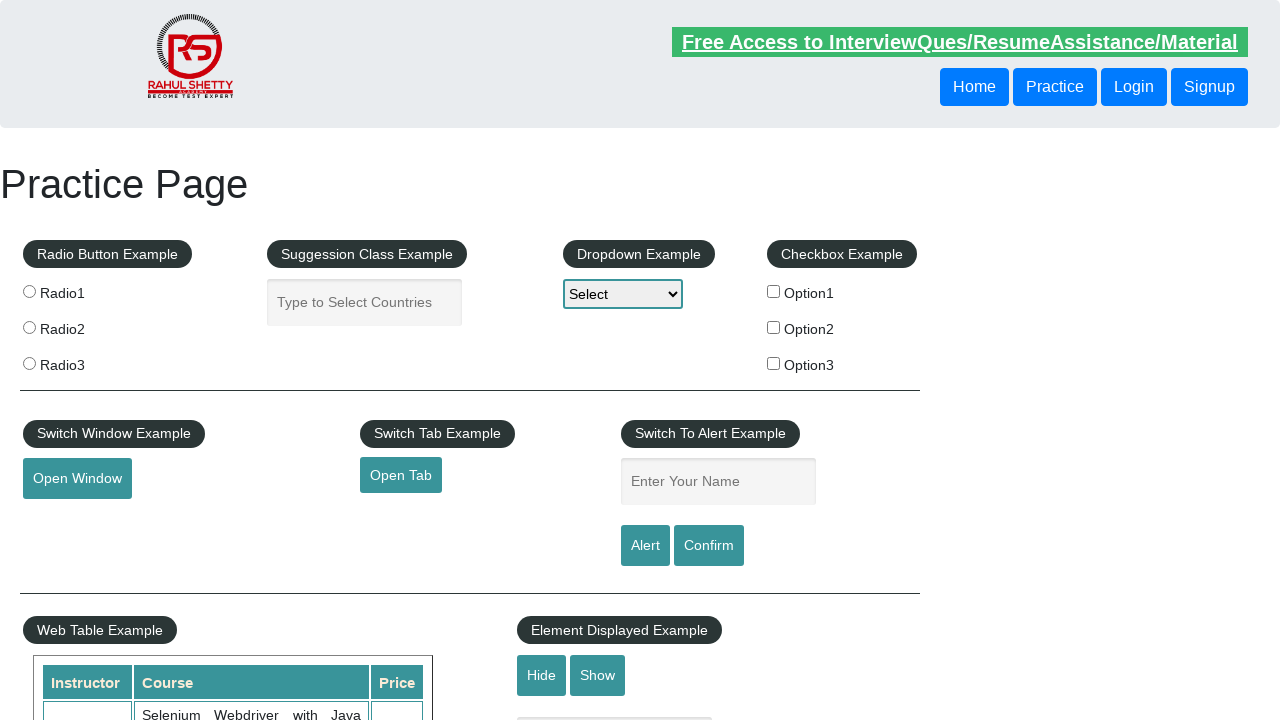

Retrieved all 1 open tabs from context
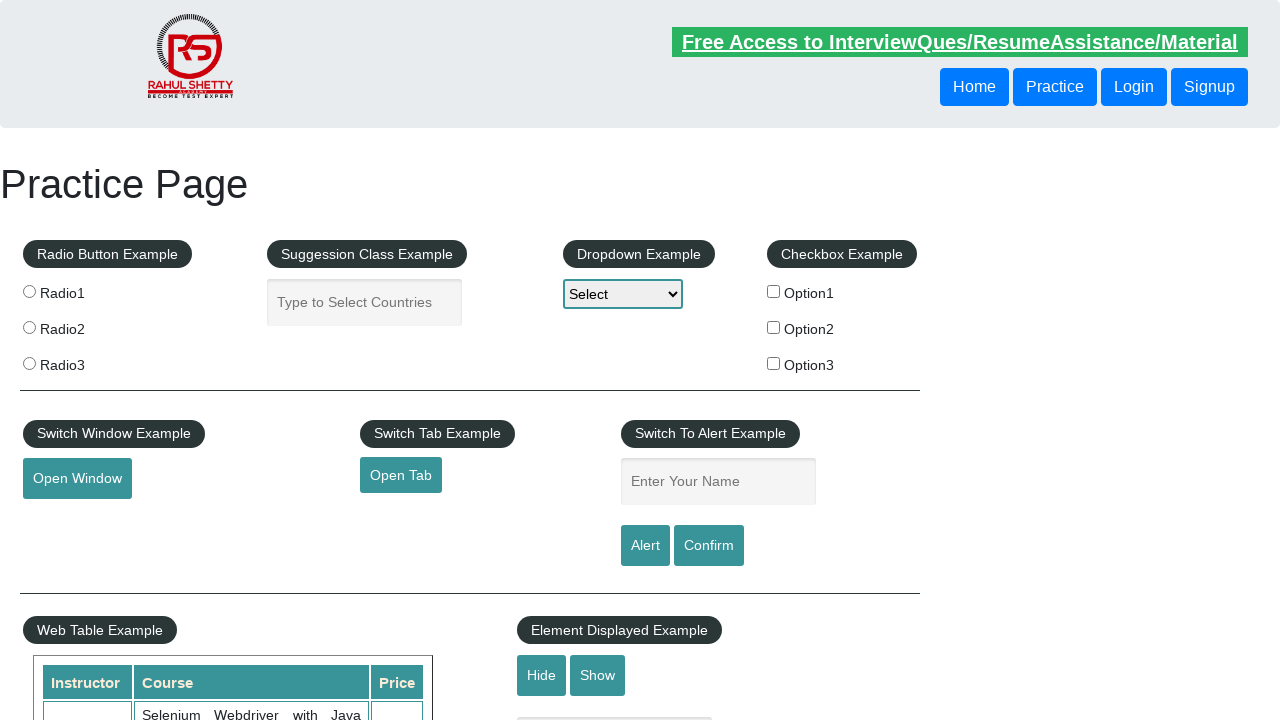

Switched to a tab and brought it to front
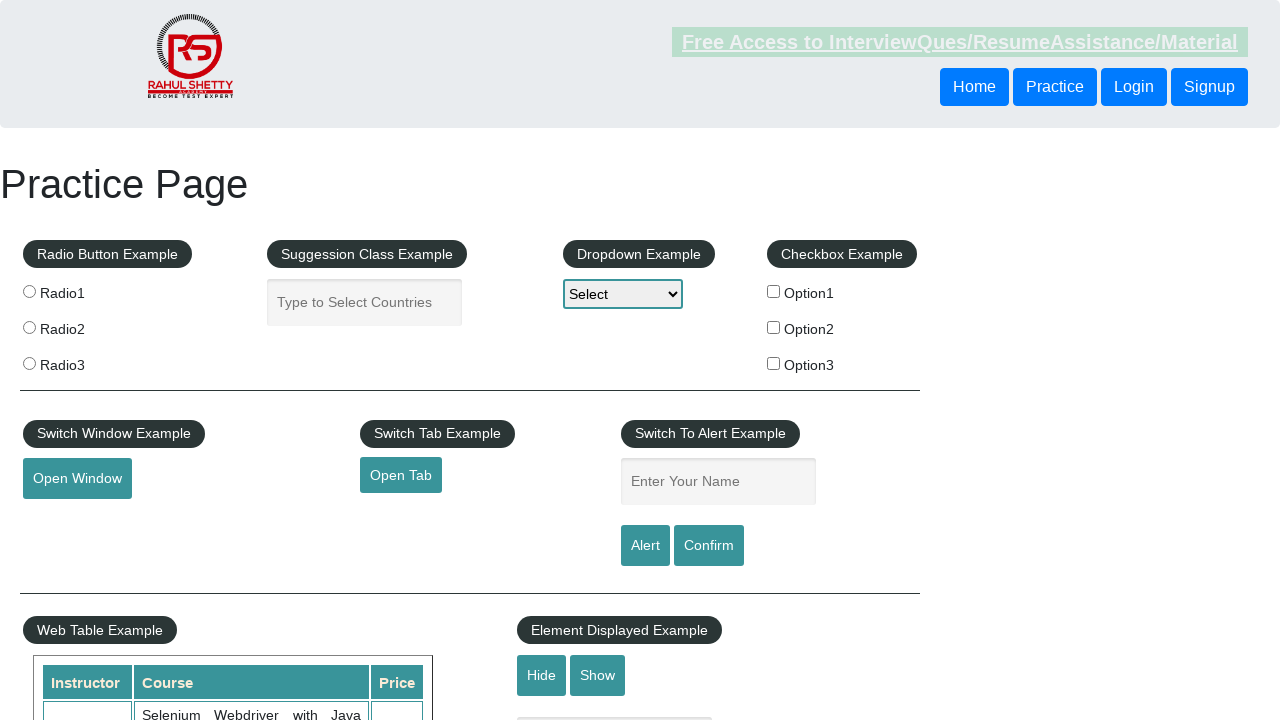

Waited for tab page to reach 'domcontentloaded' state
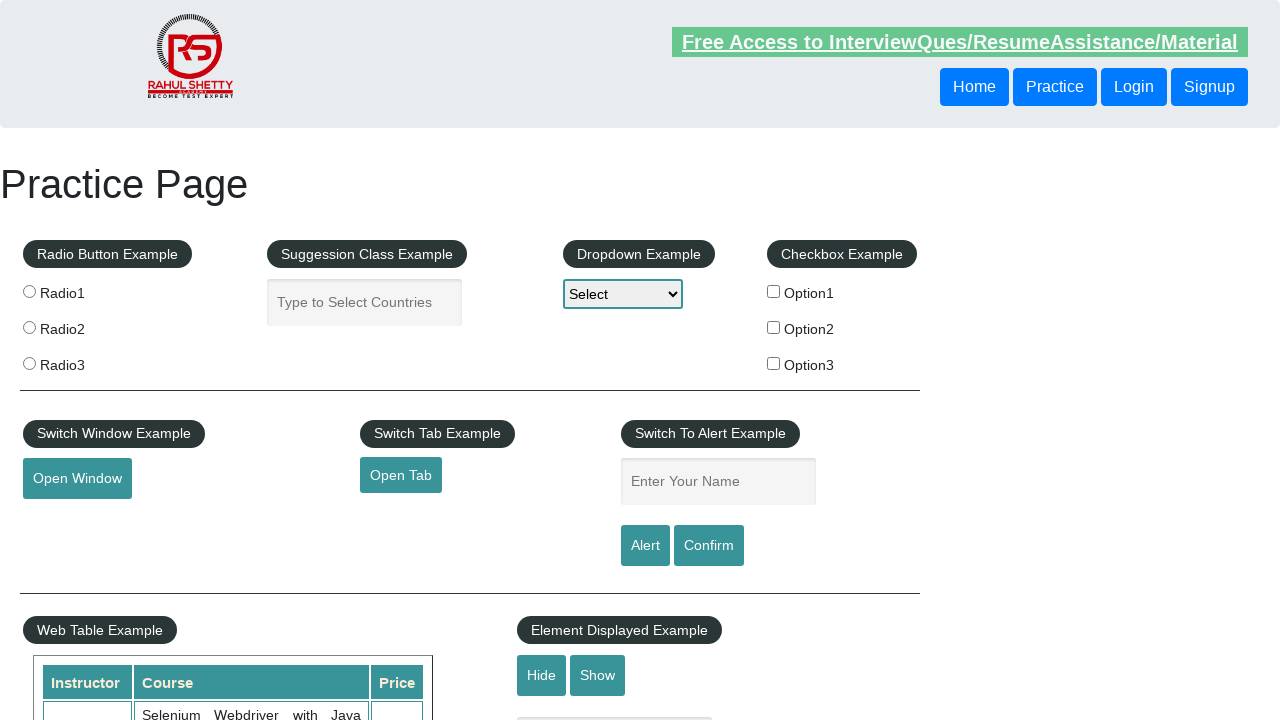

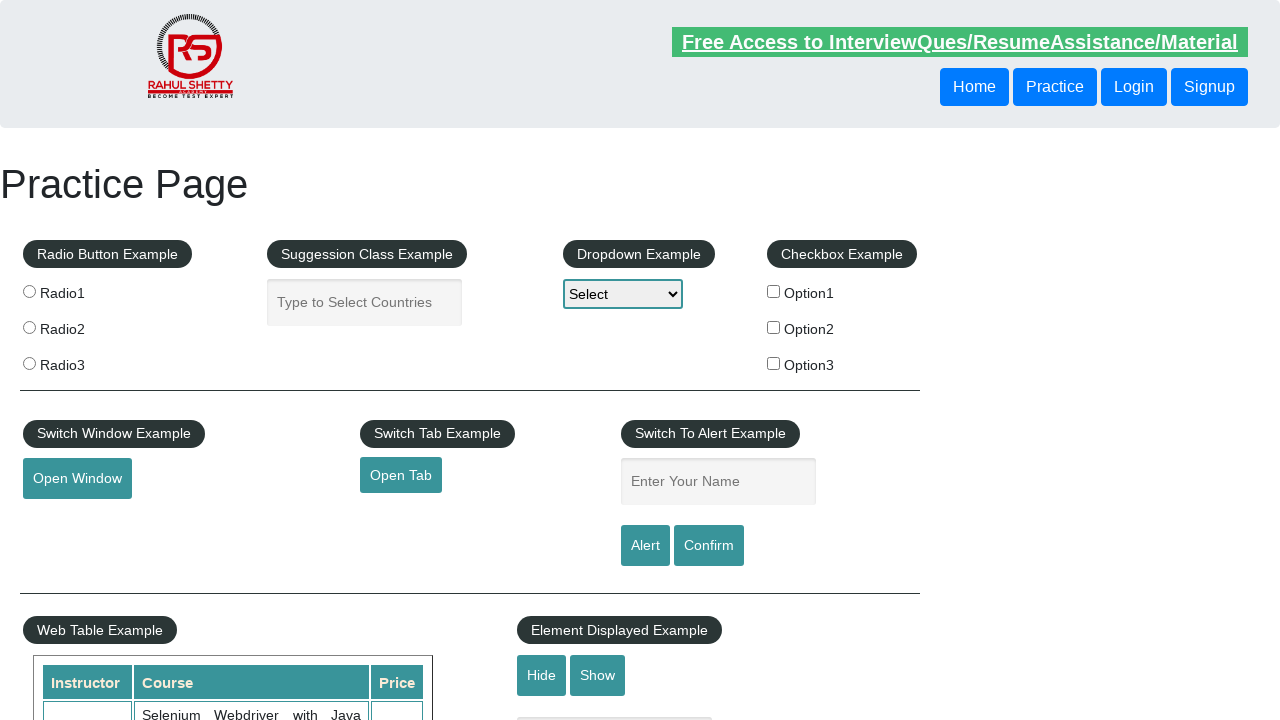